Verifies that the company branding logo is displayed on the OrangeHRM login page

Starting URL: https://opensource-demo.orangehrmlive.com/web/index.php/auth/login

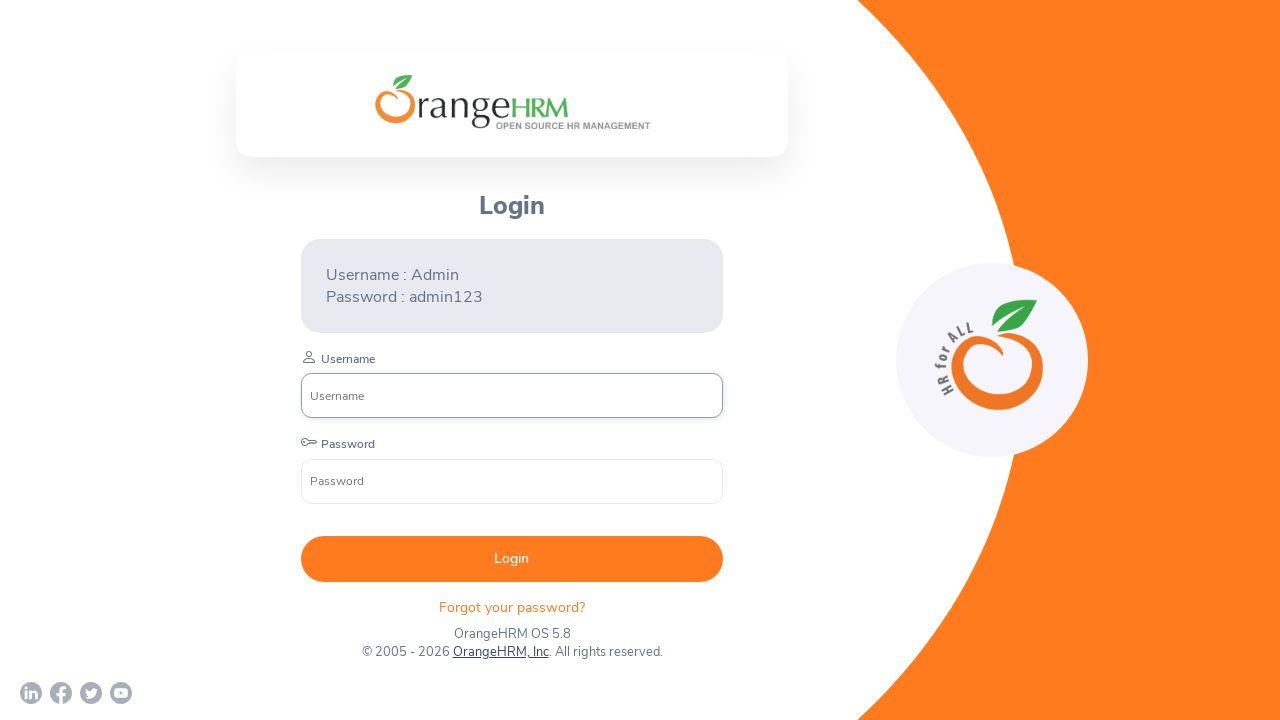

Company branding logo element became visible on OrangeHRM login page
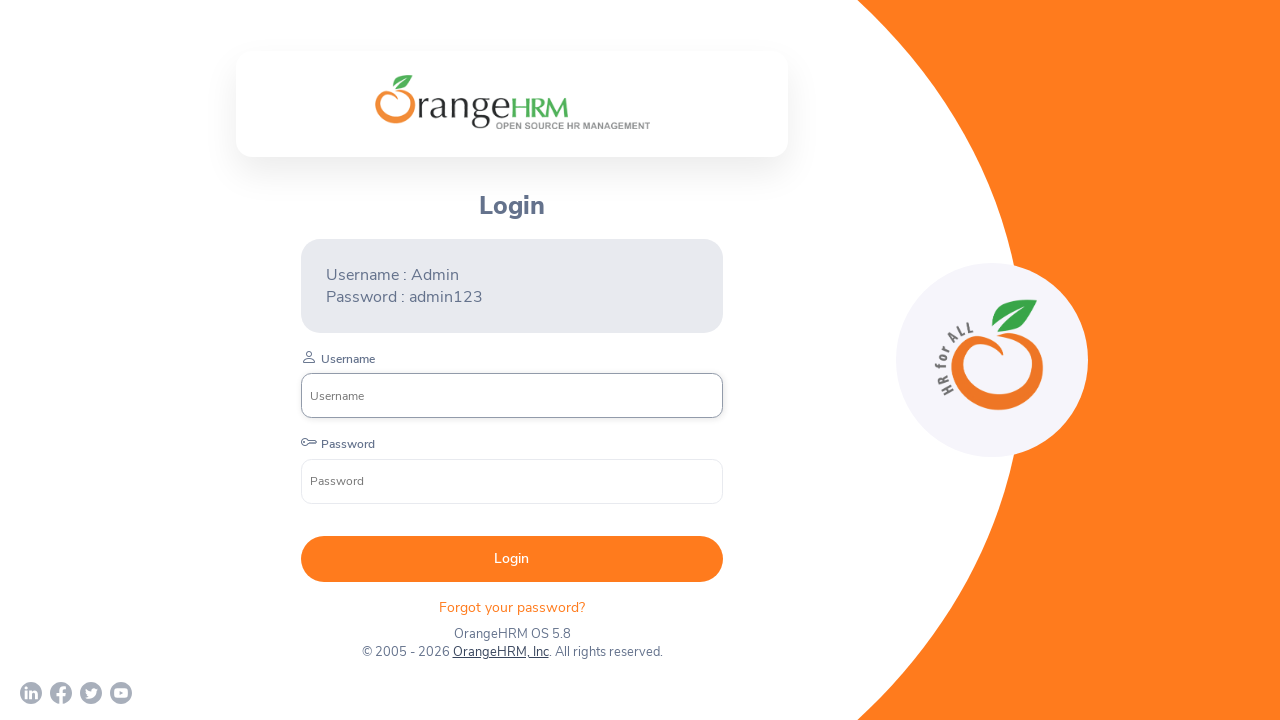

Verified that company branding logo is displayed
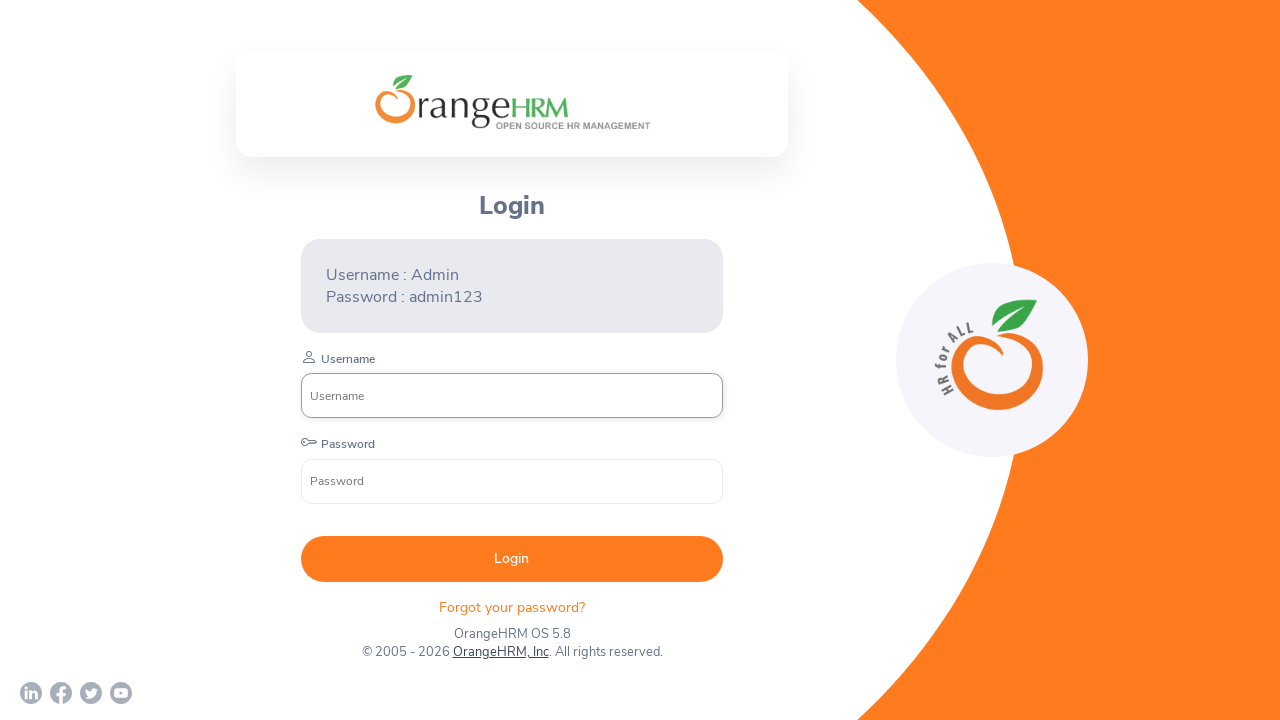

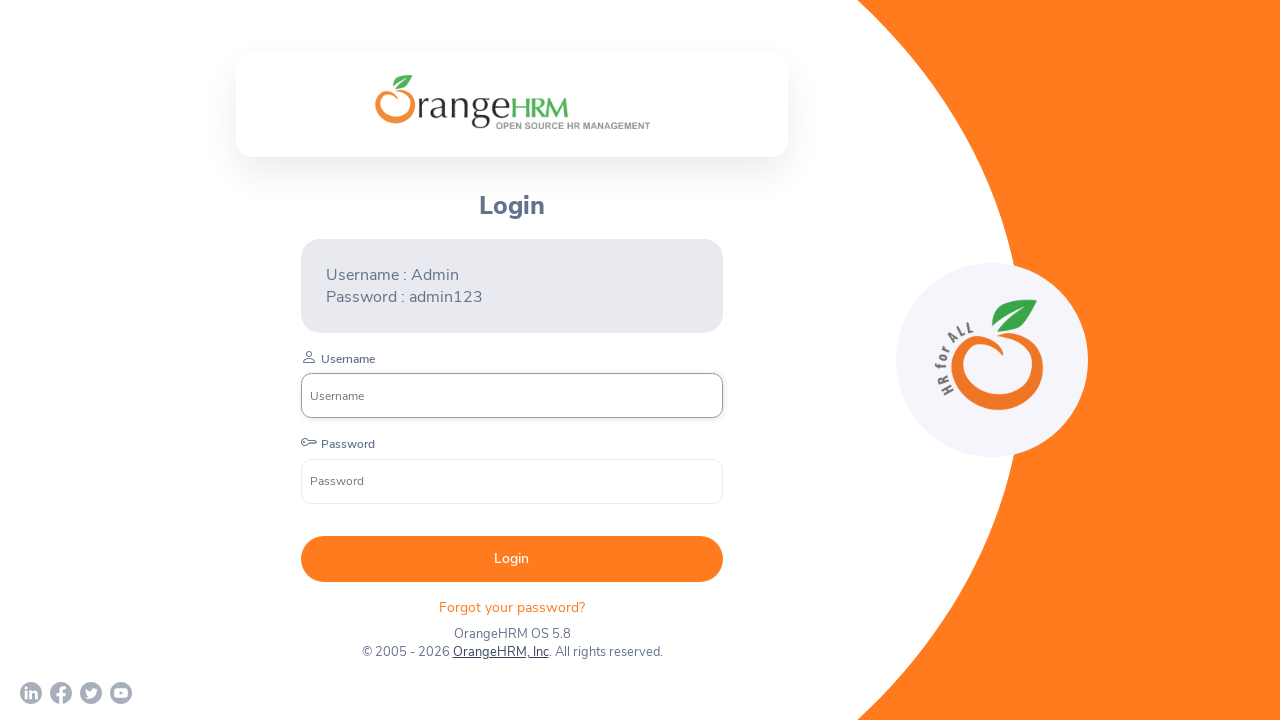